Tests the BMI calculator on Texas Heart Institute website by entering height and weight values and verifying the calculated BMI result

Starting URL: https://www.texasheart.org/heart-health/heart-information-center/topics/body-mass-index-bmi-calculator/

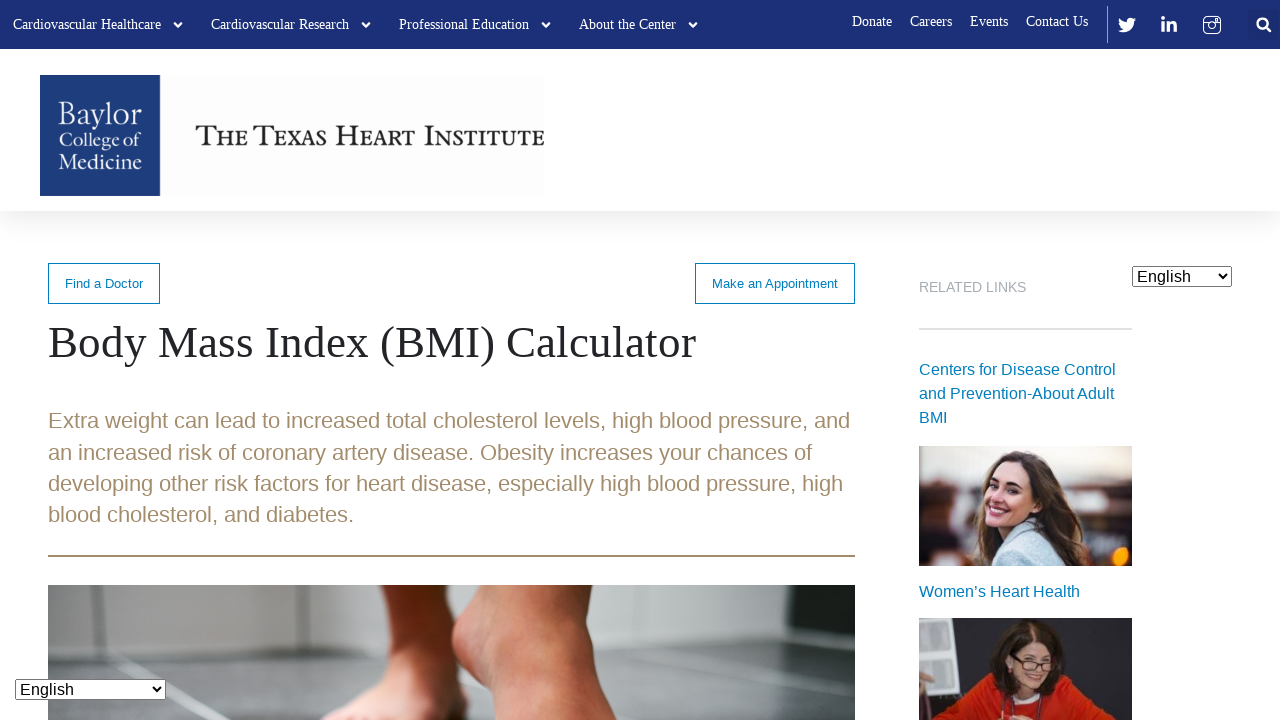

Height input field loaded and visible
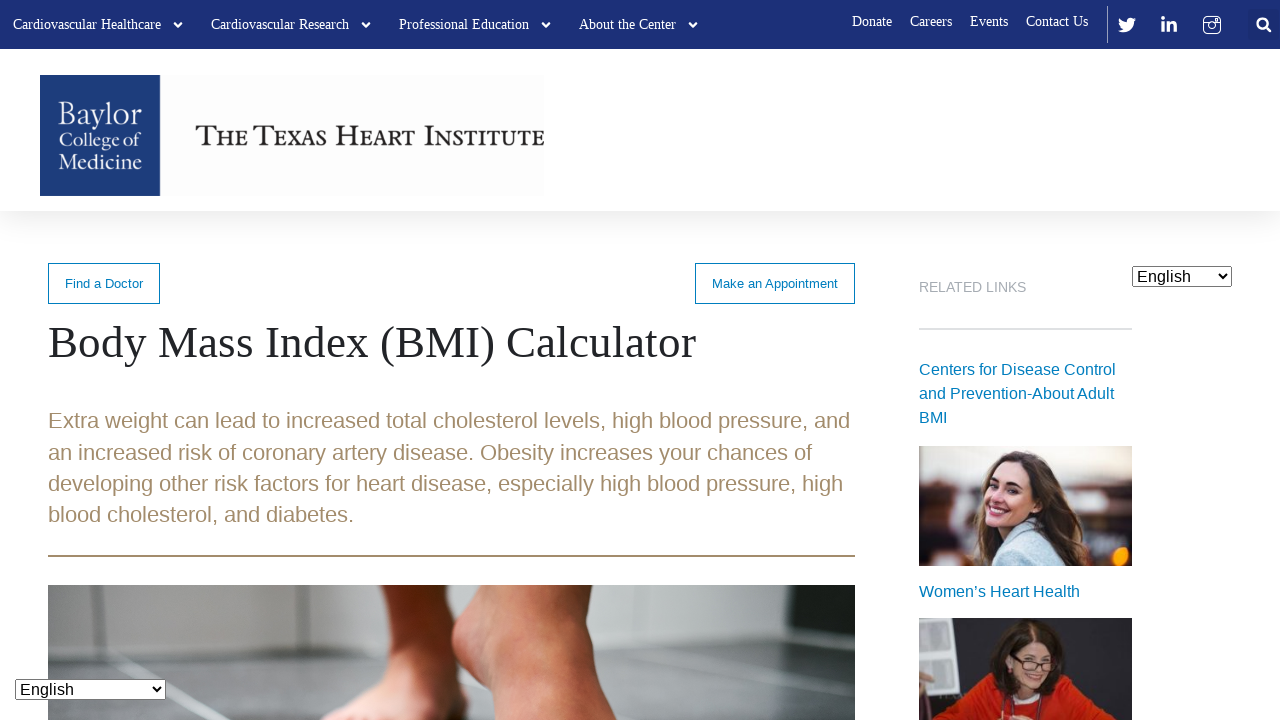

Entered height value of 175 cm
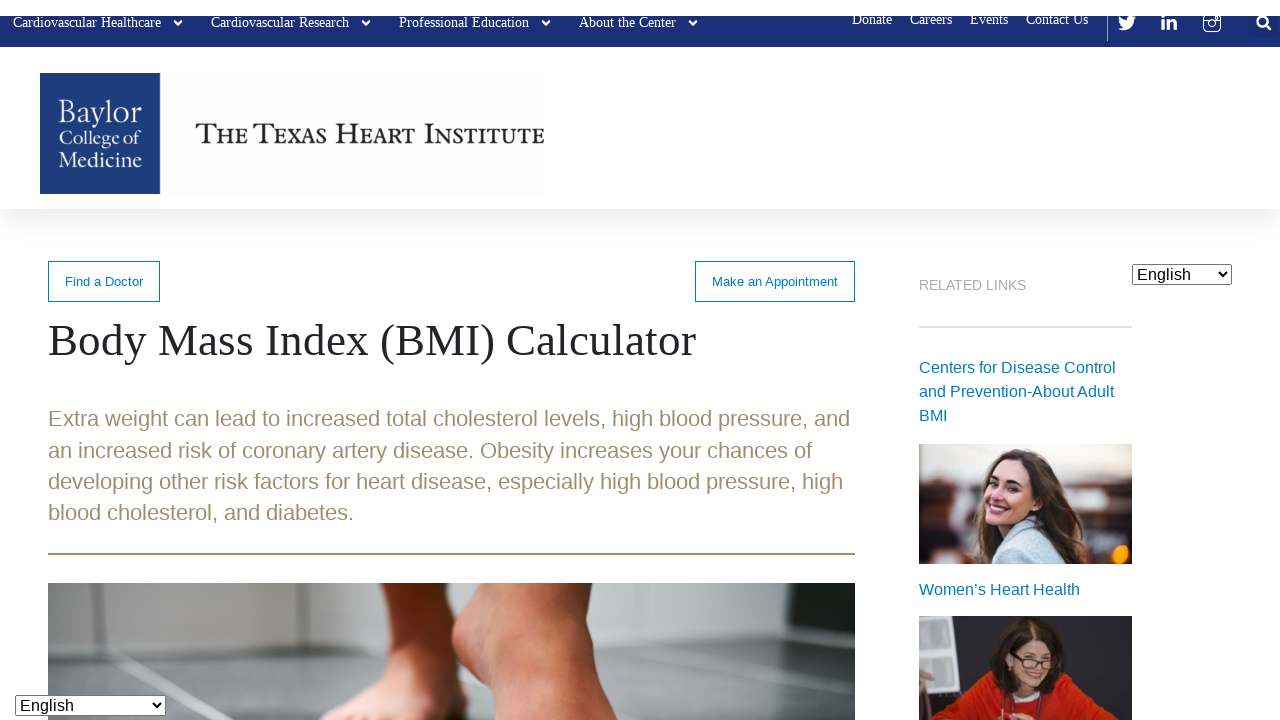

Weight input field loaded and visible
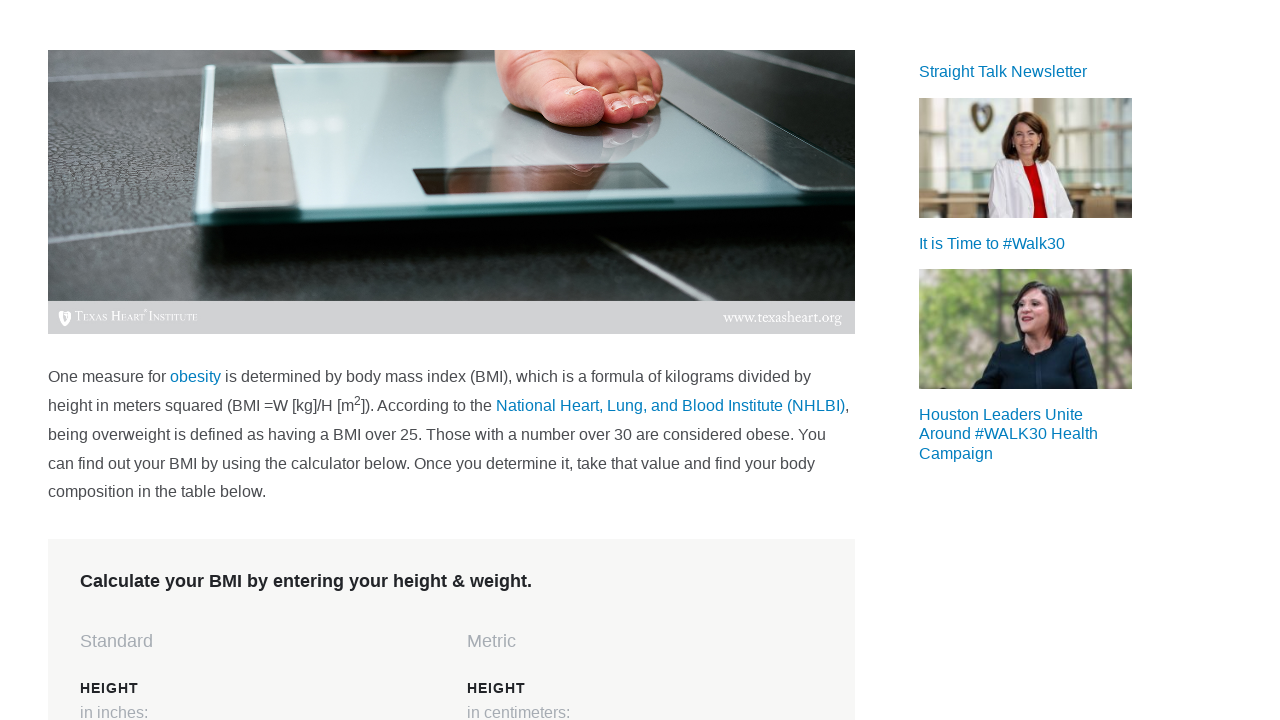

Entered weight value of 70 kg
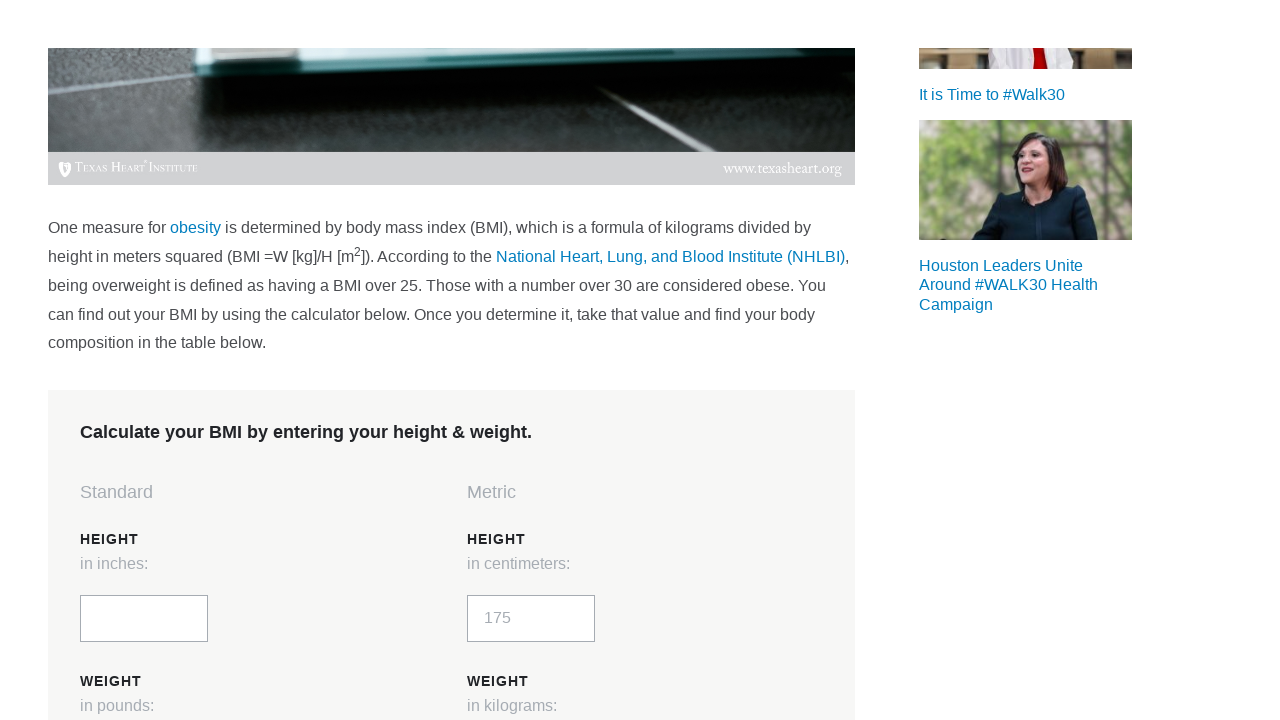

Calculate BMI button loaded and visible
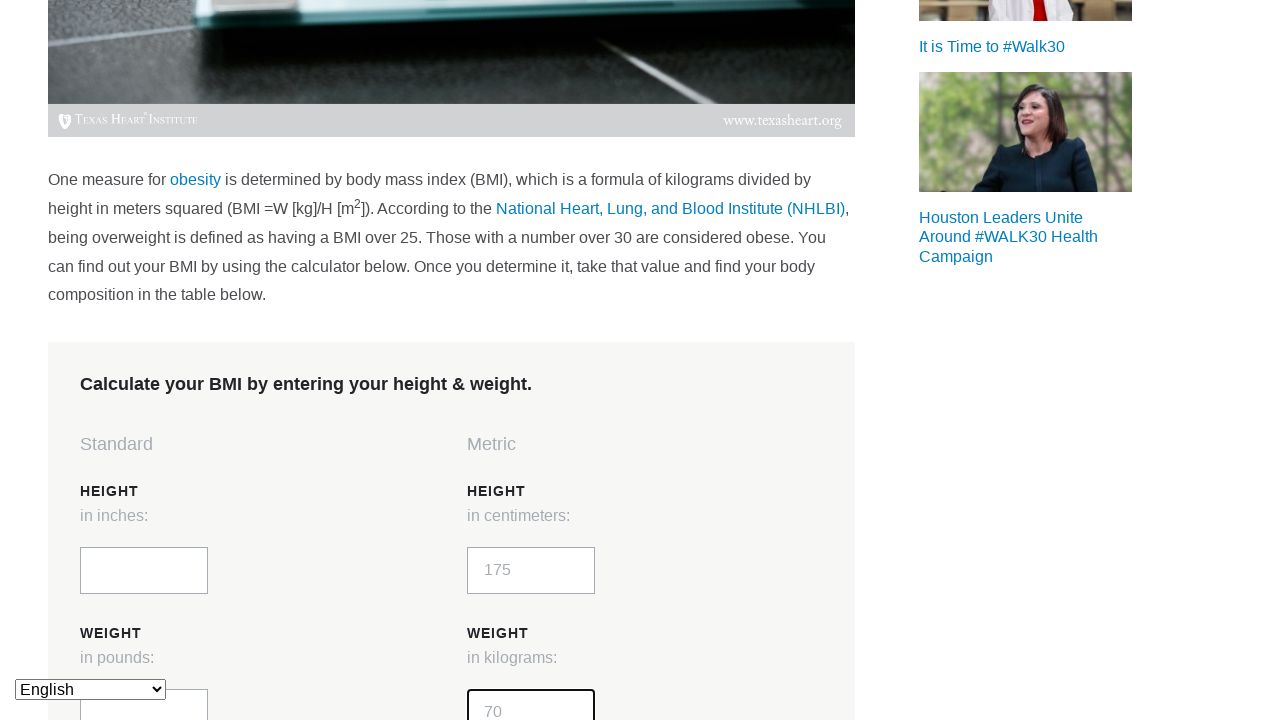

Clicked Calculate BMI button to compute result
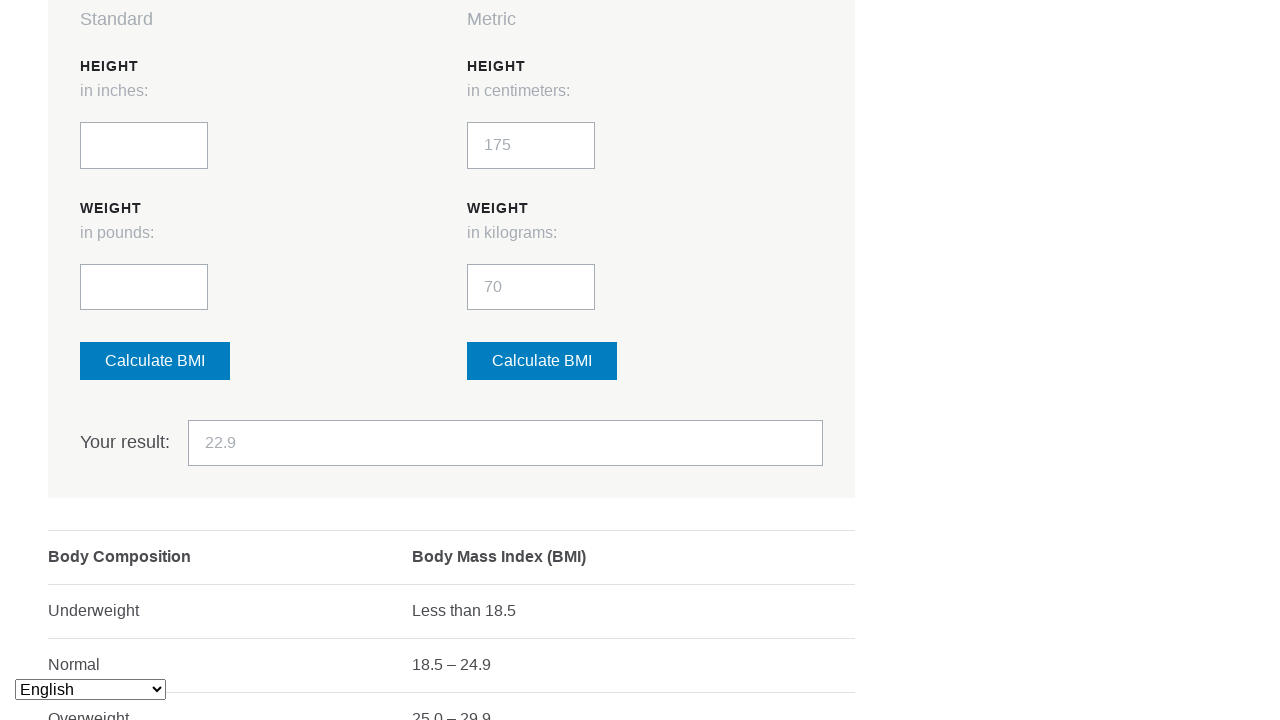

BMI result displayed with calculated value
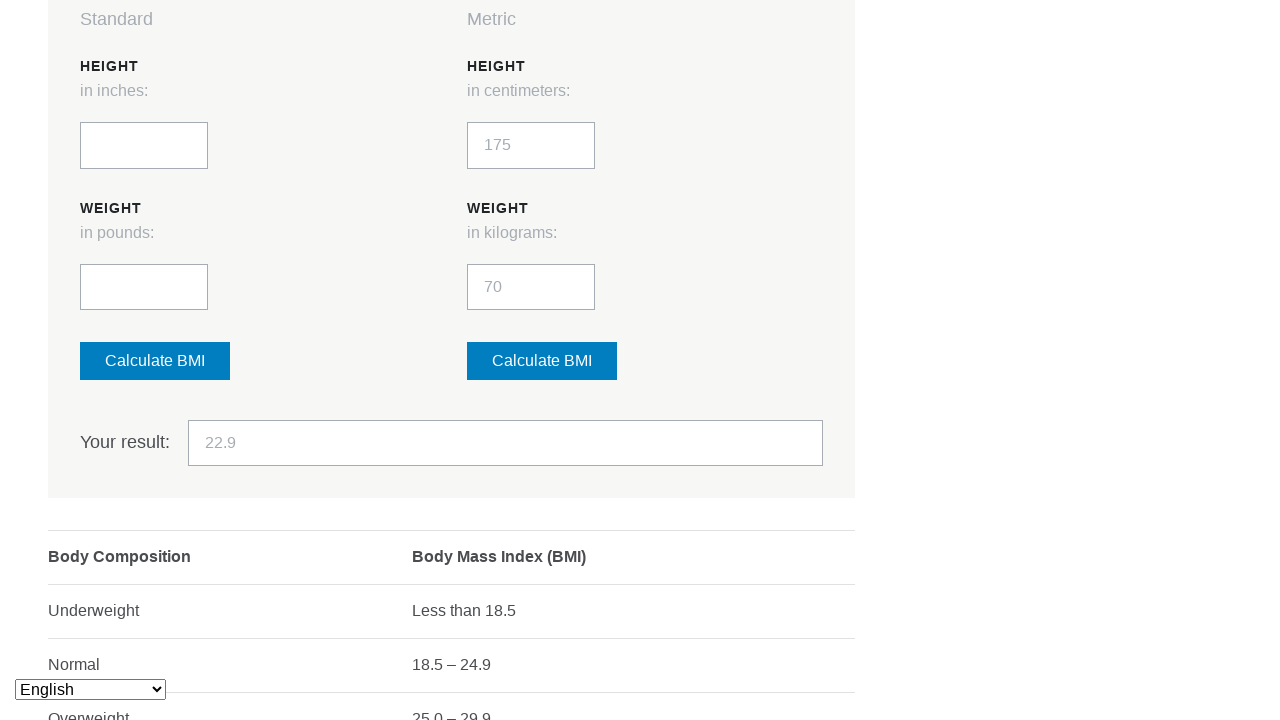

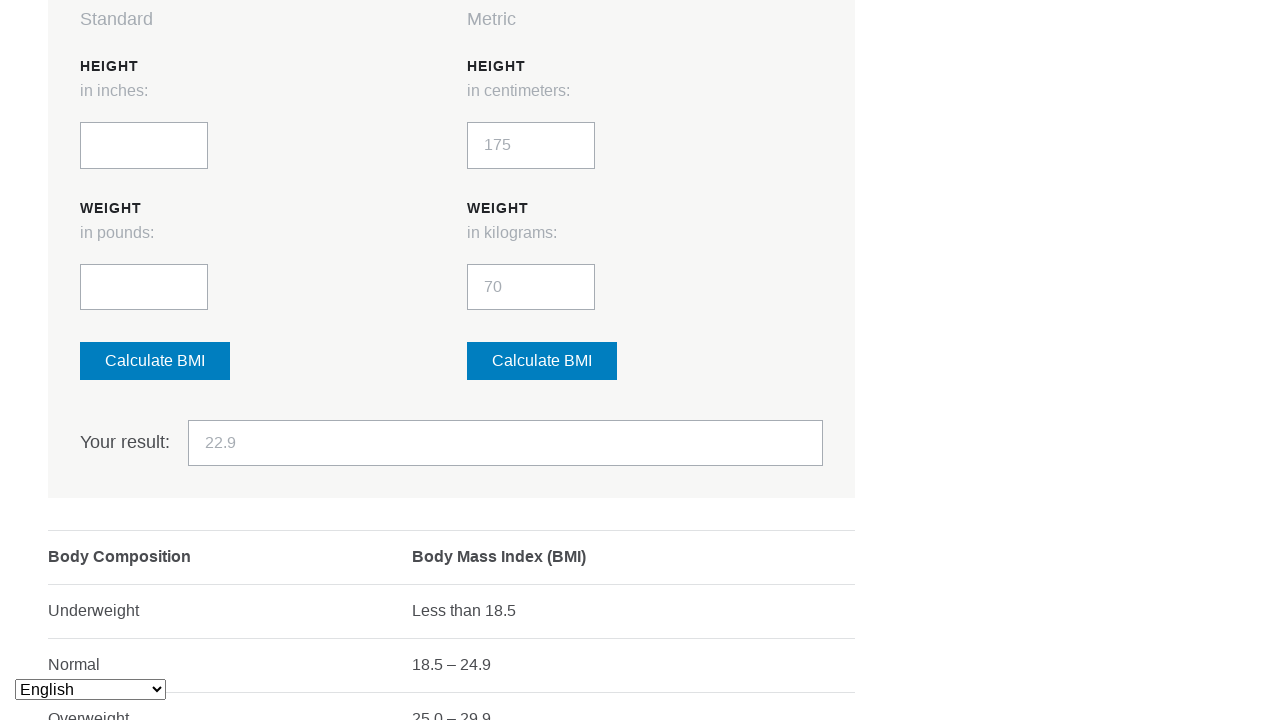